Verifies that the default selected option in a dropdown is "Please select an option"

Starting URL: http://the-internet.herokuapp.com/

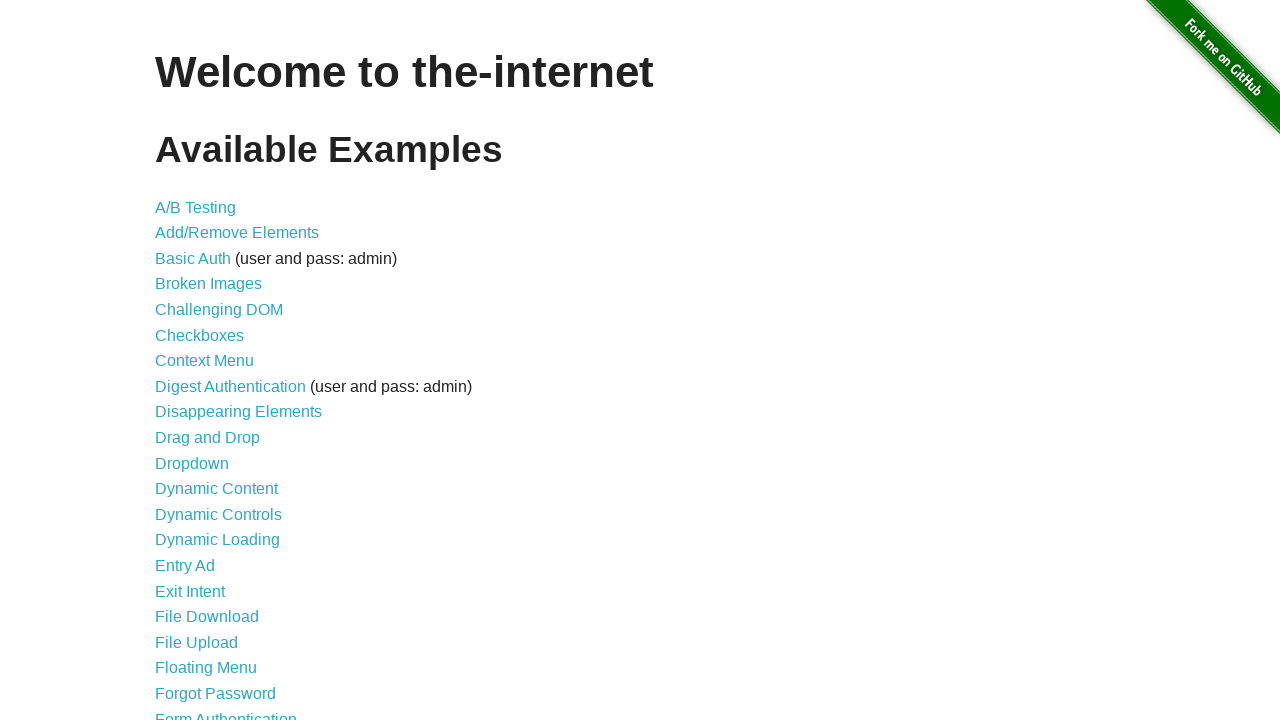

Clicked on dropdown link at (192, 463) on a[href='/dropdown']
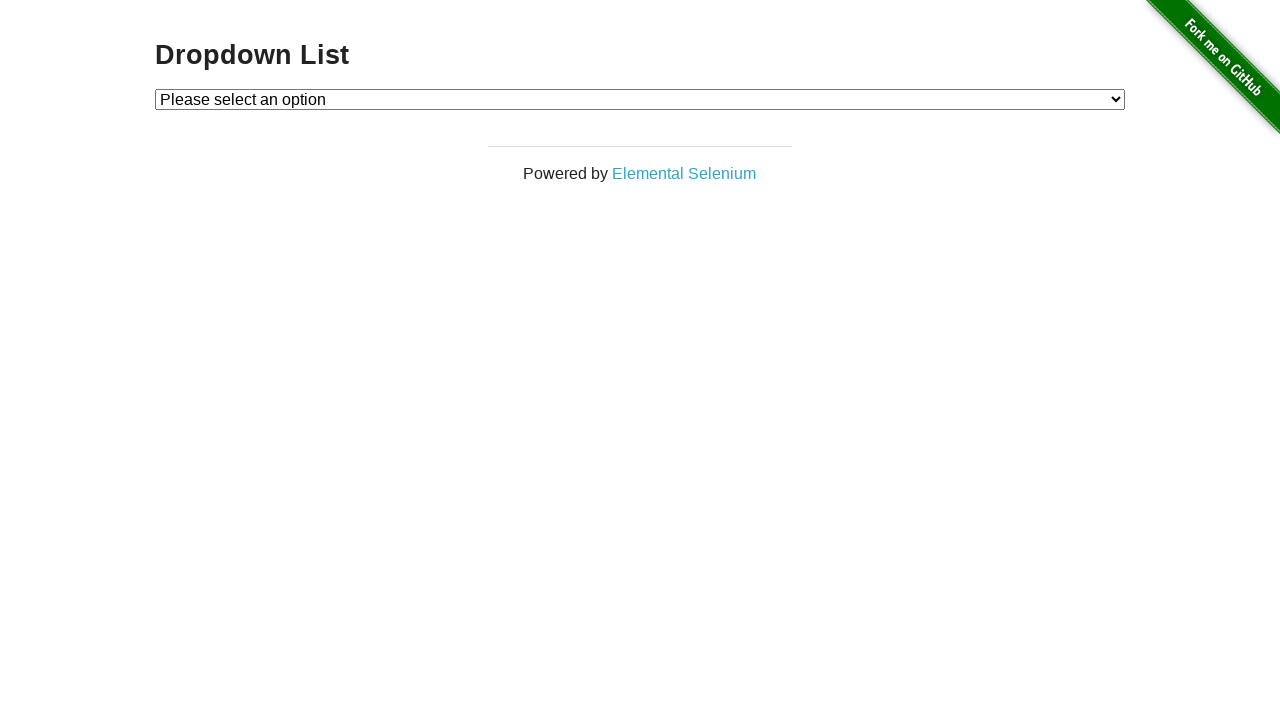

Dropdown element loaded
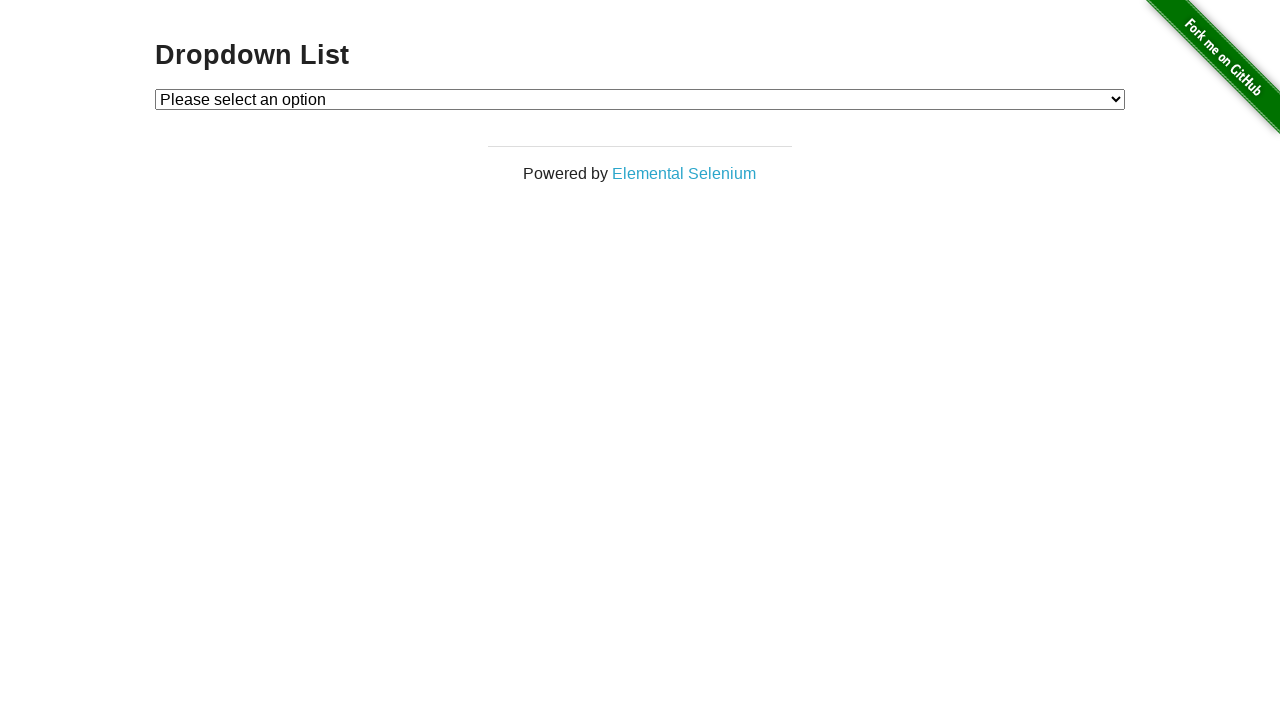

Located dropdown element
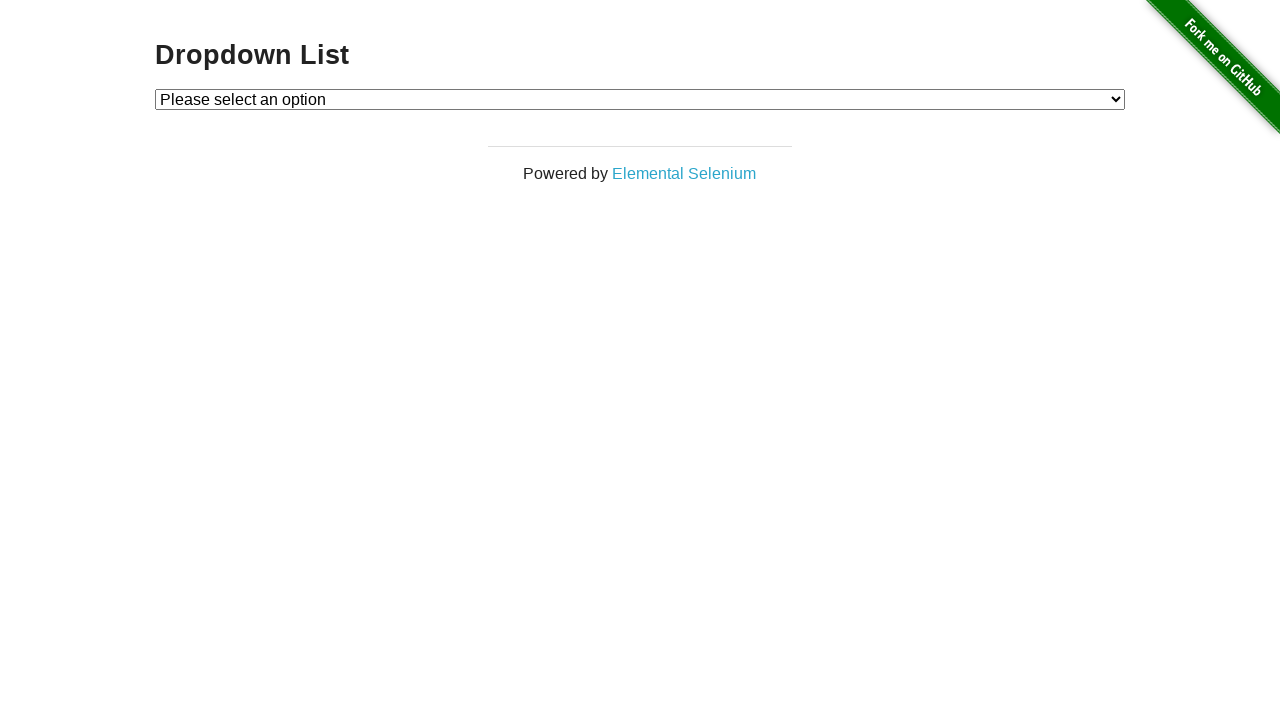

Retrieved default selected option text
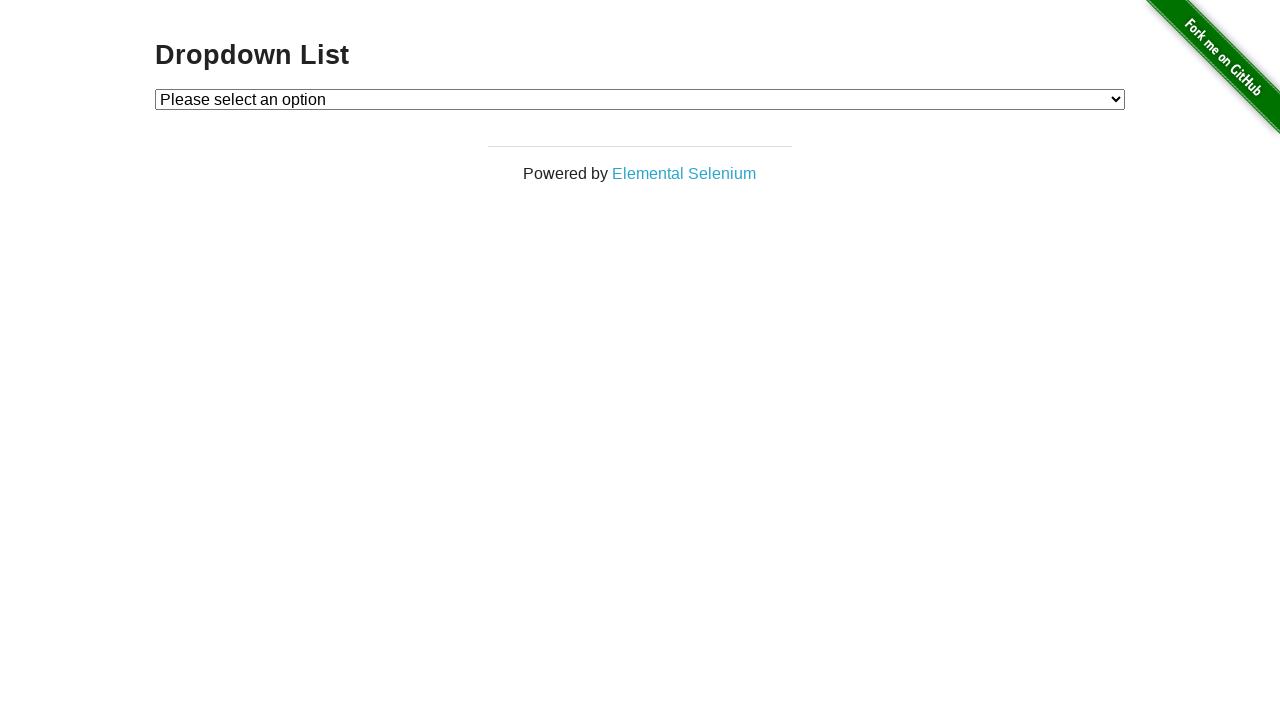

Verified default selected option is 'Please select an option'
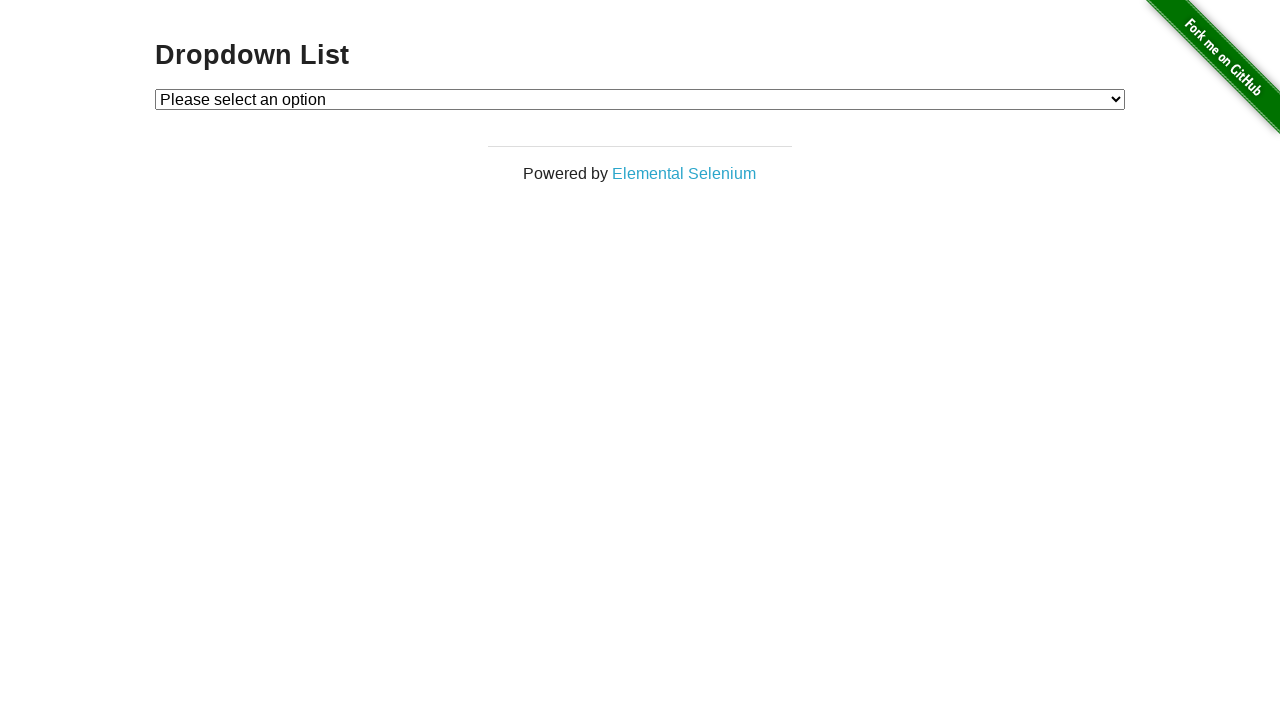

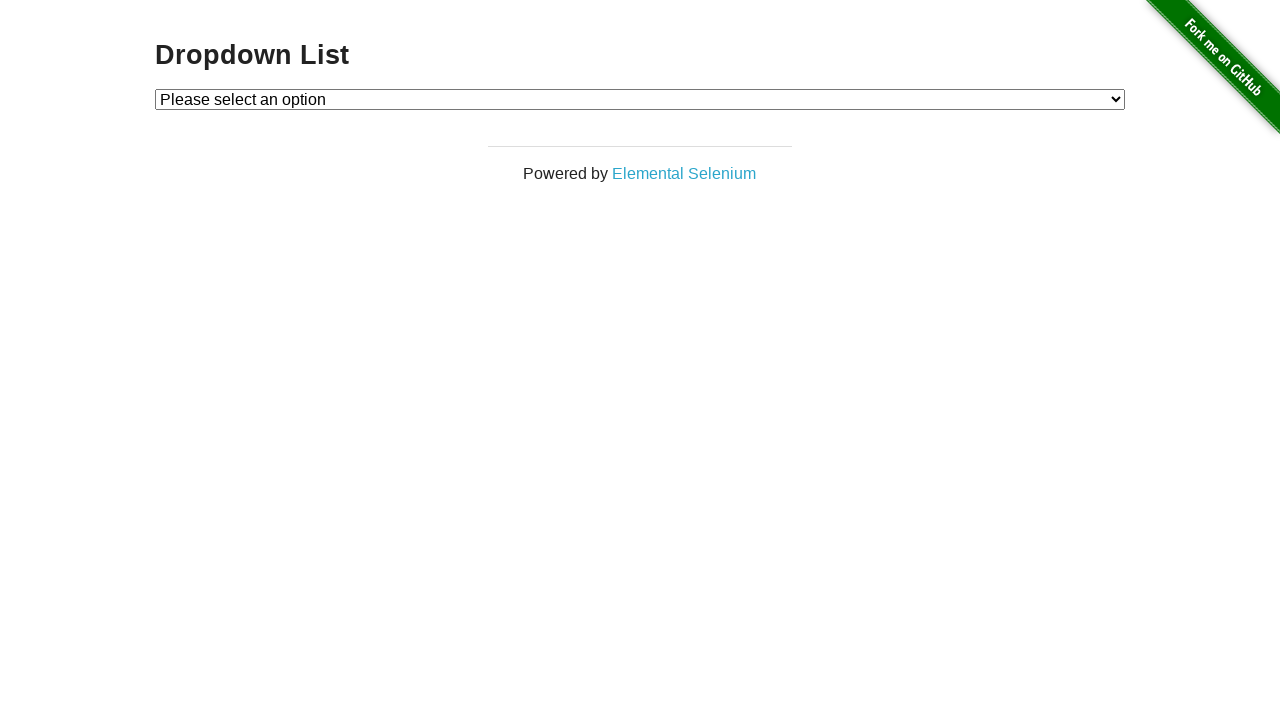